Tests prompt alert by entering text and accepting the prompt

Starting URL: https://demoqa.com/alerts

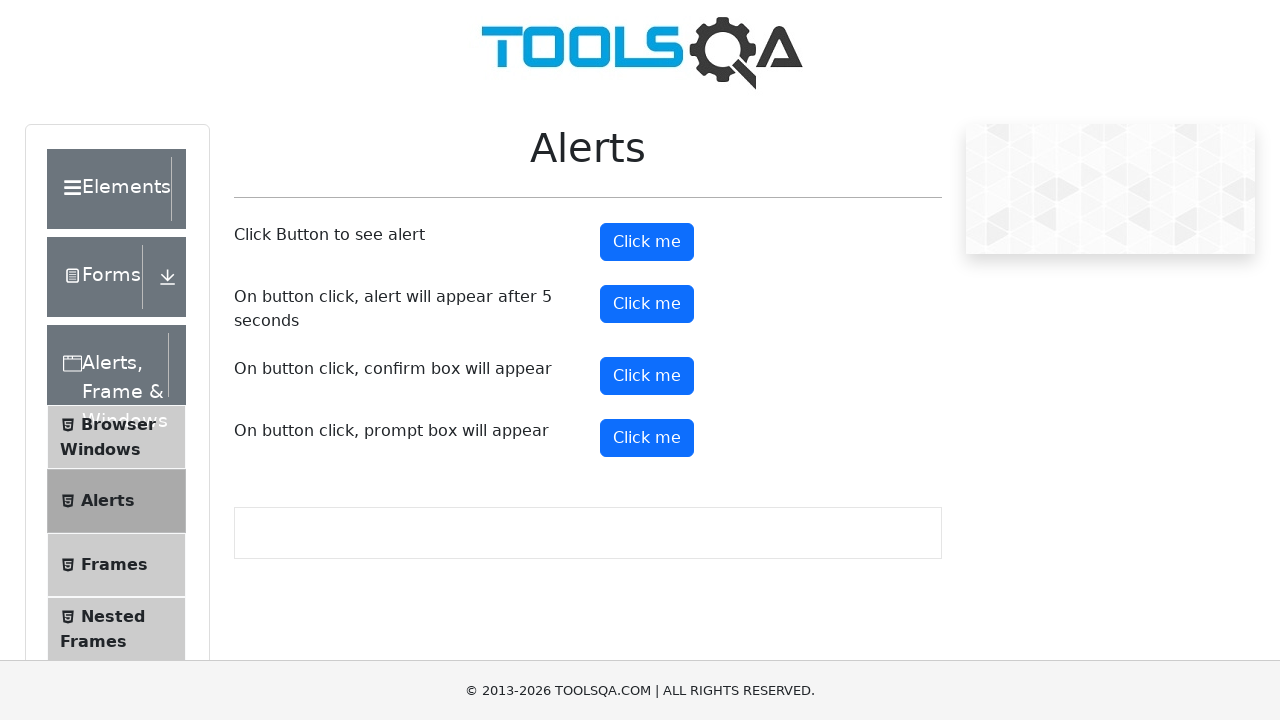

Scrolled to bottom of page
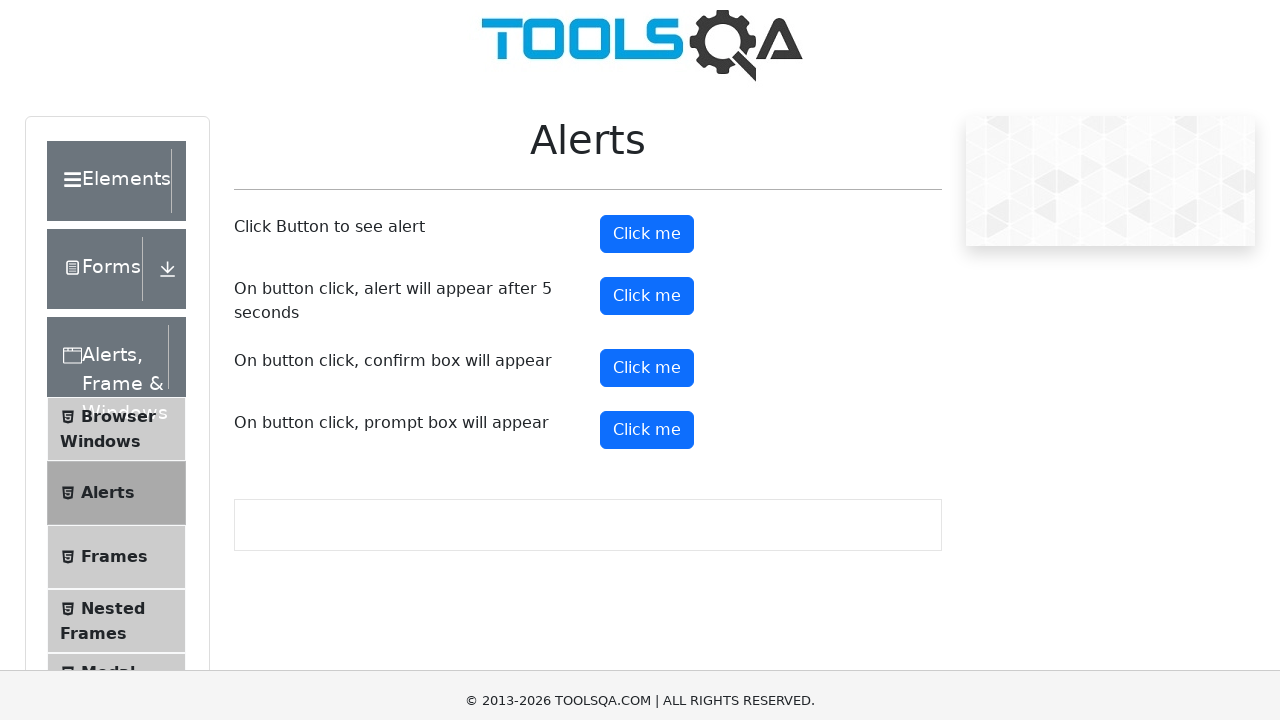

Set up dialog handler to accept prompt with 'Shameema'
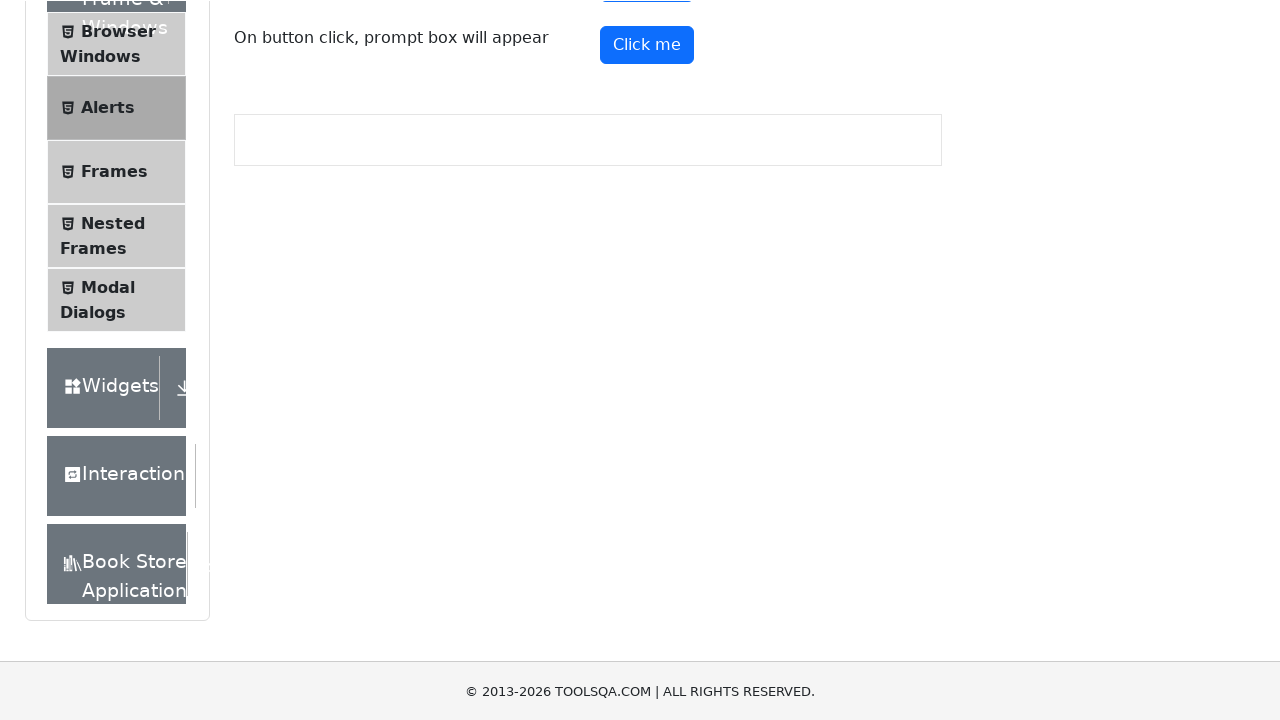

Clicked the prompt button at (647, 44) on #promtButton
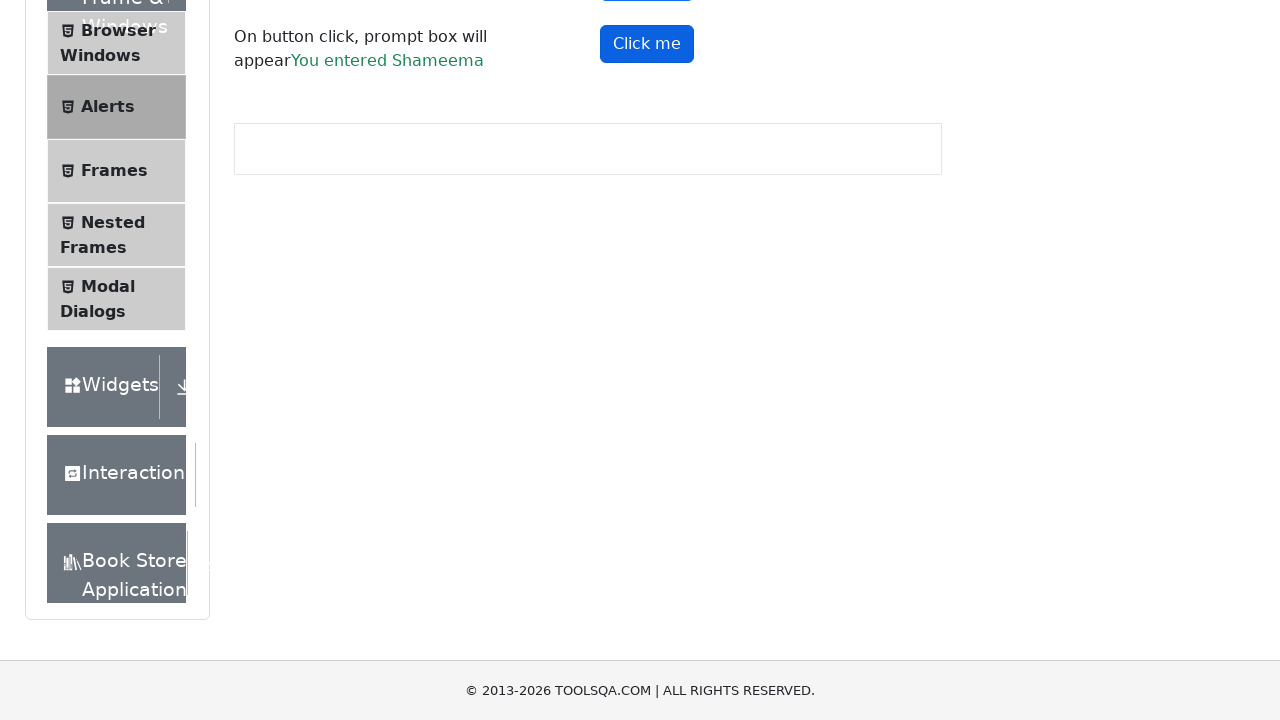

Prompt result element appeared
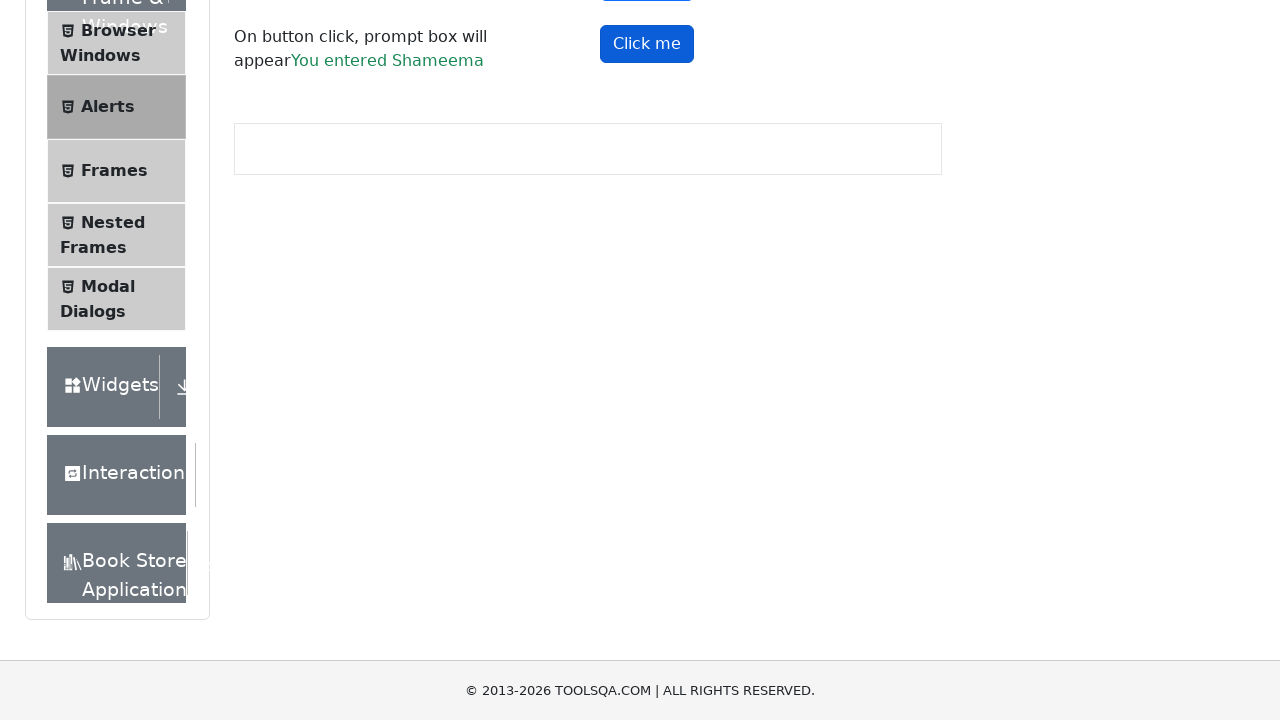

Retrieved prompt result text
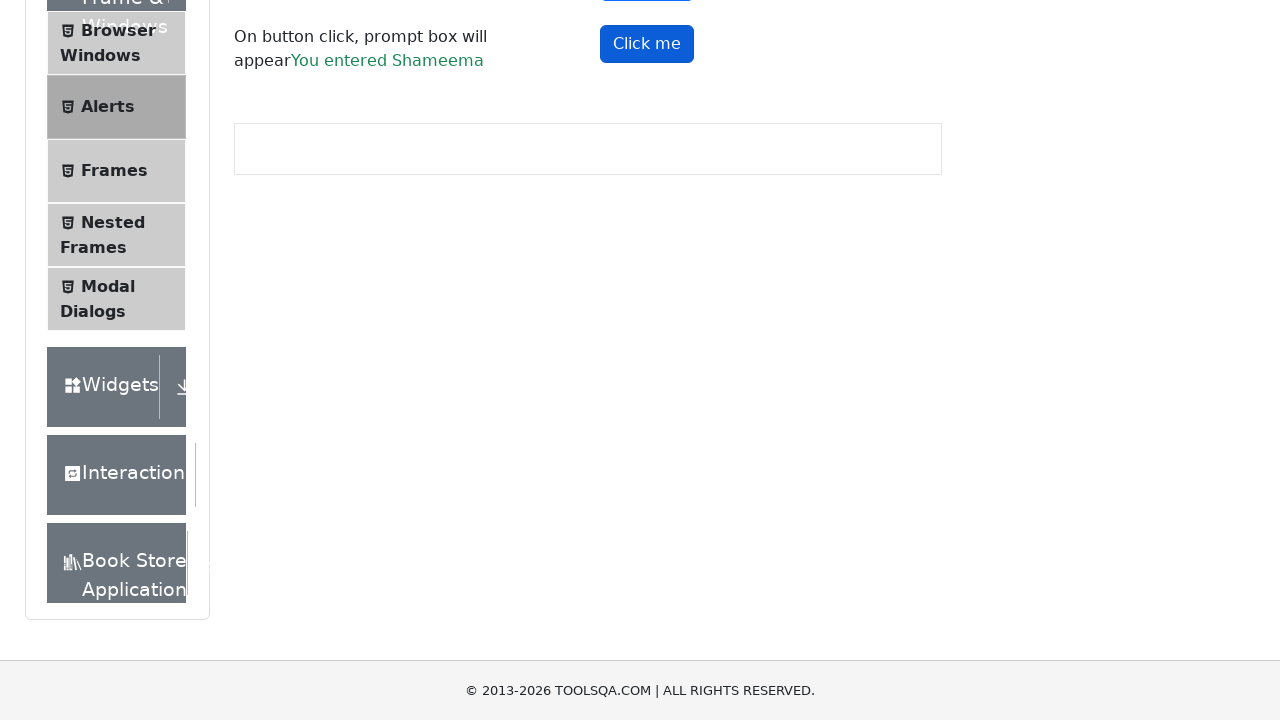

Verified prompt result text matches expected value 'You entered Shameema'
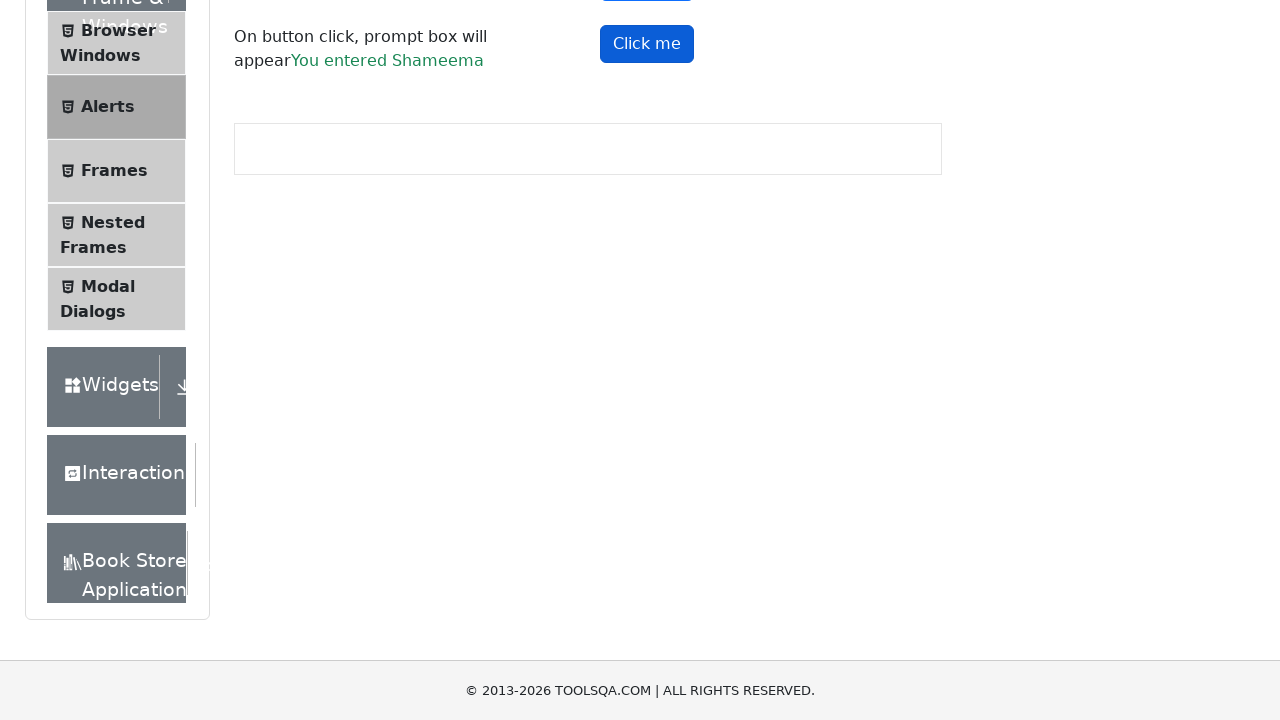

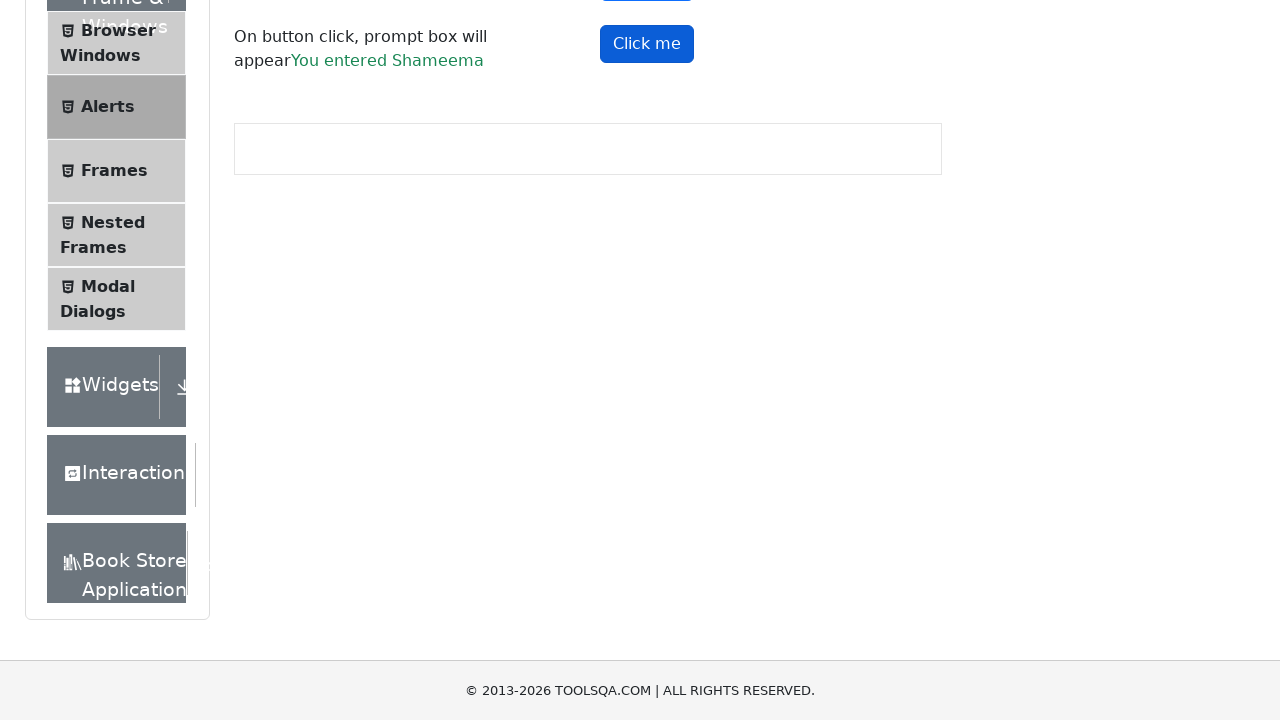